Tests navigation to the Chilika Lake page by hovering over the About Puri menu, selecting Chilika Lake link, and scrolling down to view content.

Starting URL: https://www.puriholidayresort.com/

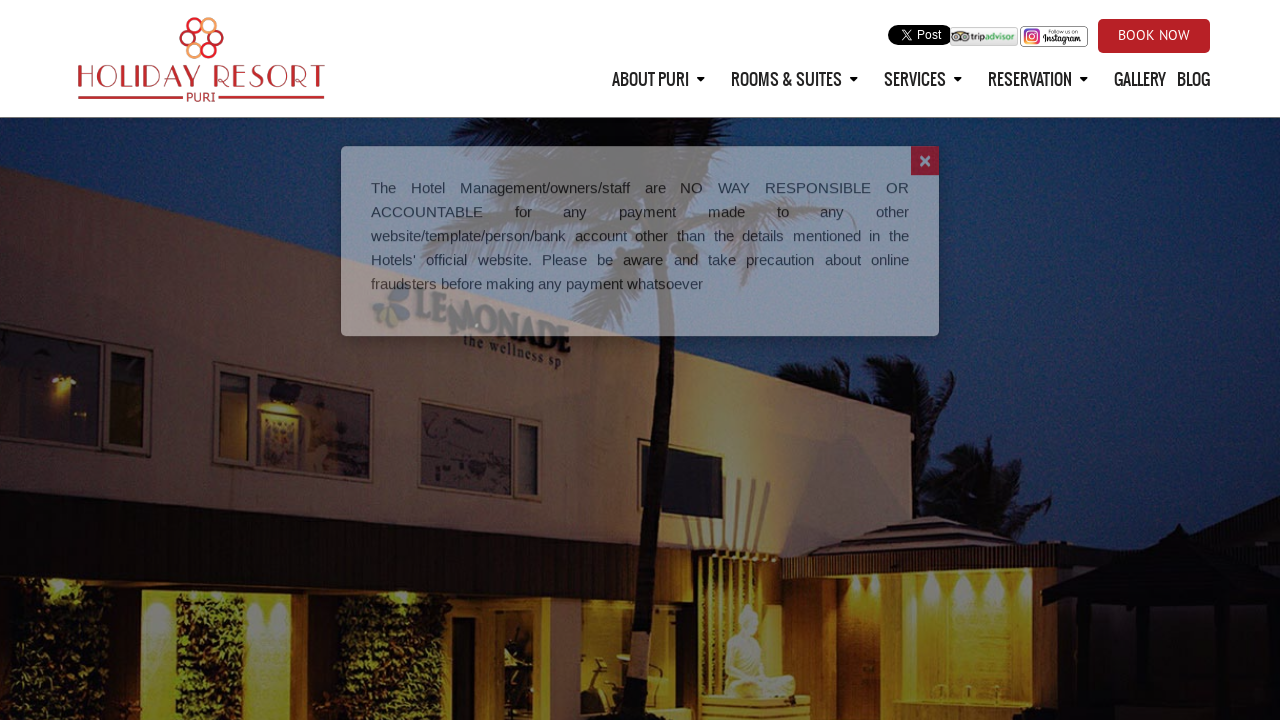

Closed promotional popup at (925, 280) on xpath=//*[@id='myModal_home']/div/div/div[1]/button
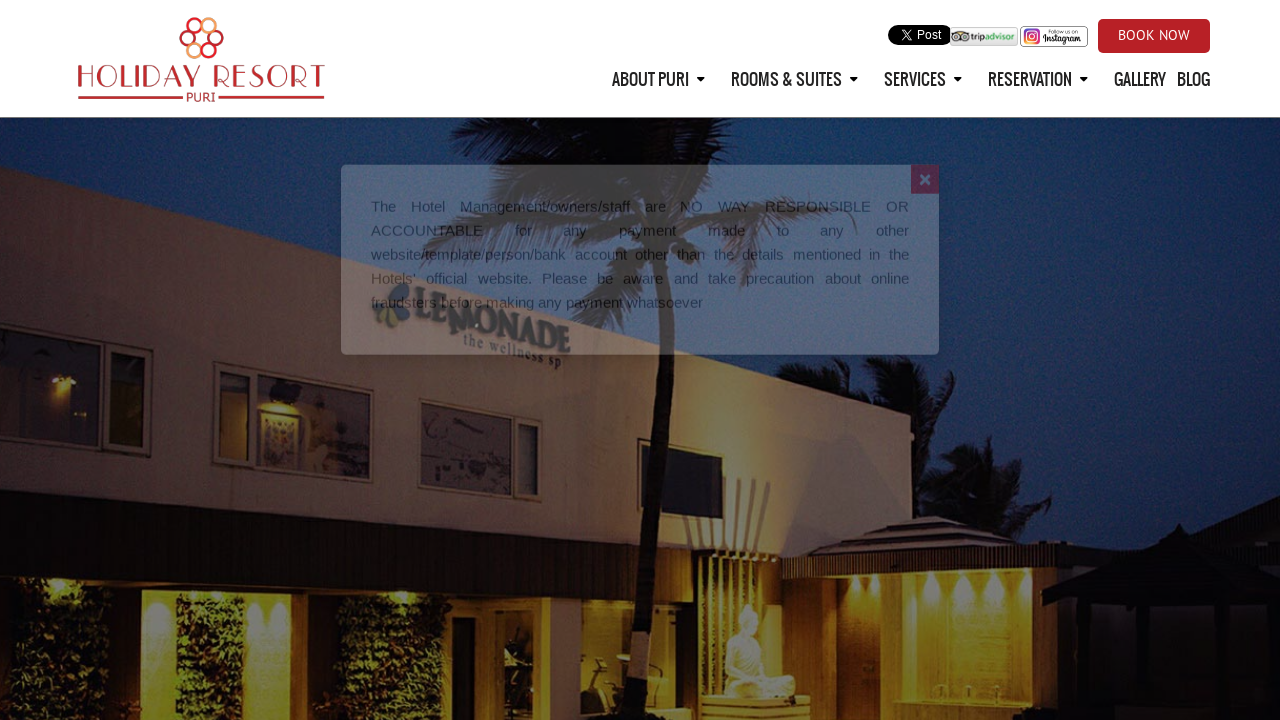

Hovered over About Puri menu at (666, 79) on #cssmenu ul li:nth-child(1) a
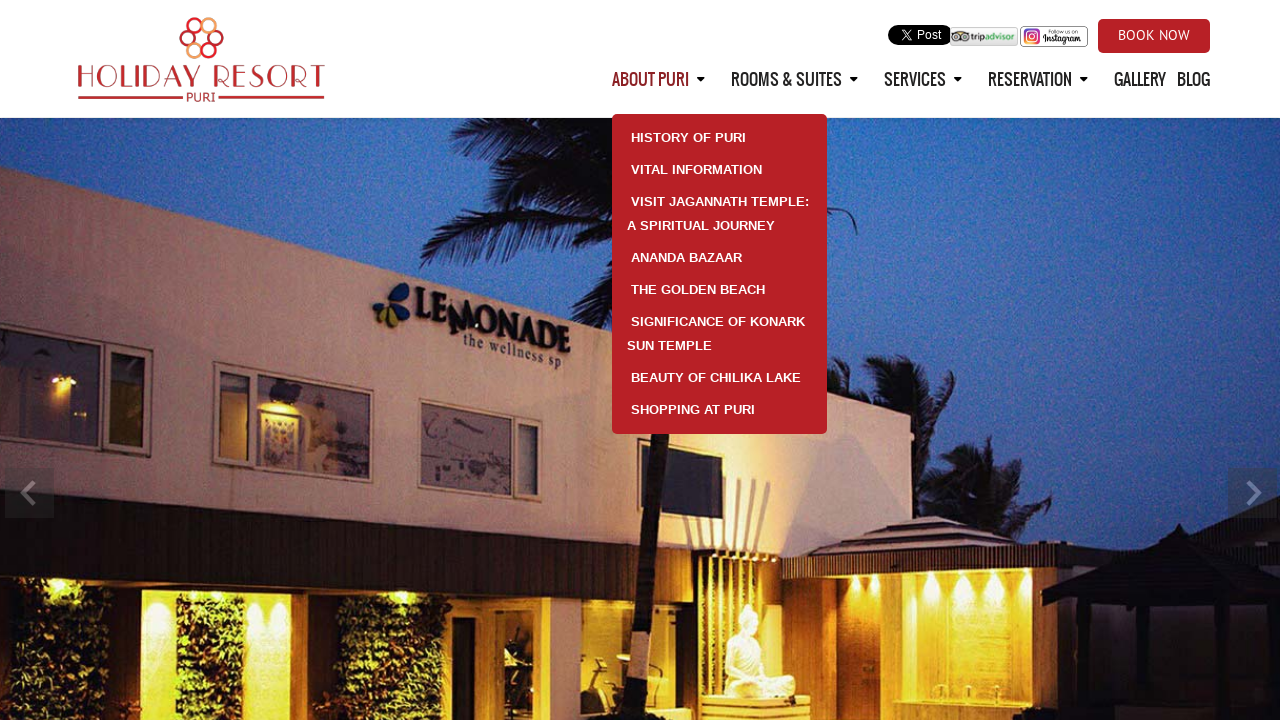

Waited 1000ms for dropdown menu to appear
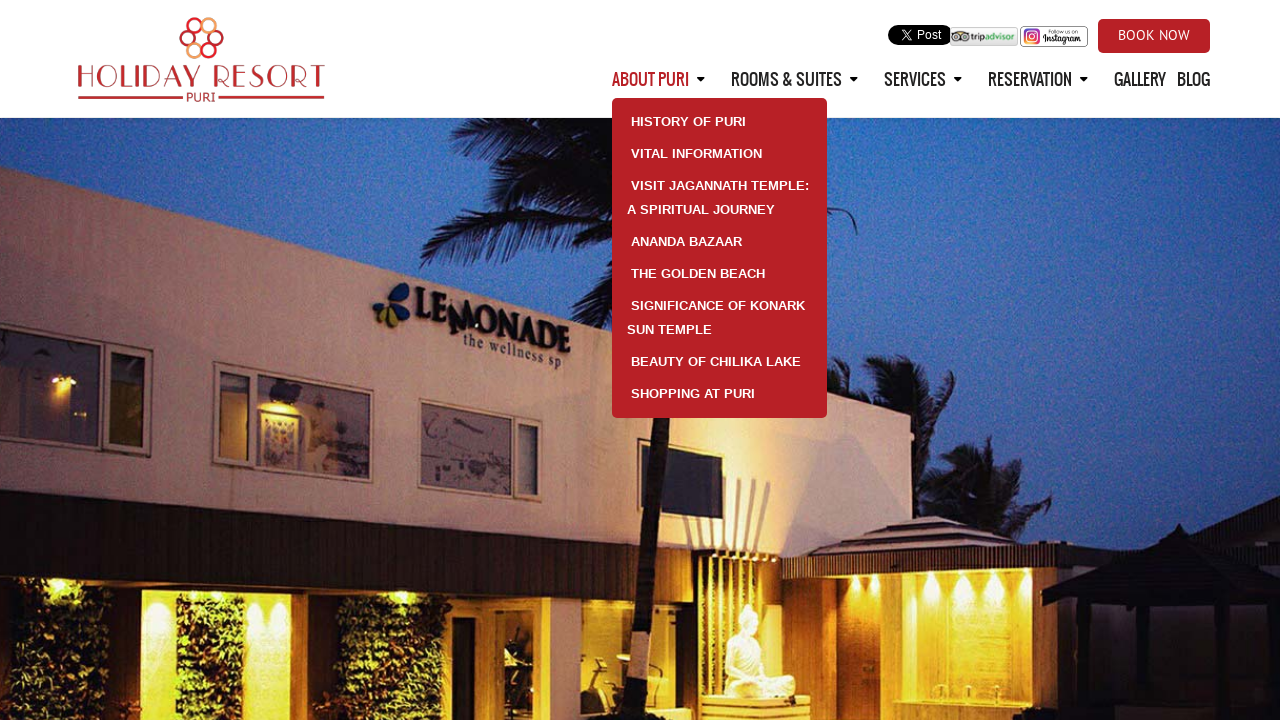

Clicked on Chilika Lake link from dropdown menu at (720, 362) on xpath=//a[contains(text(), 'Chilika Lake')]
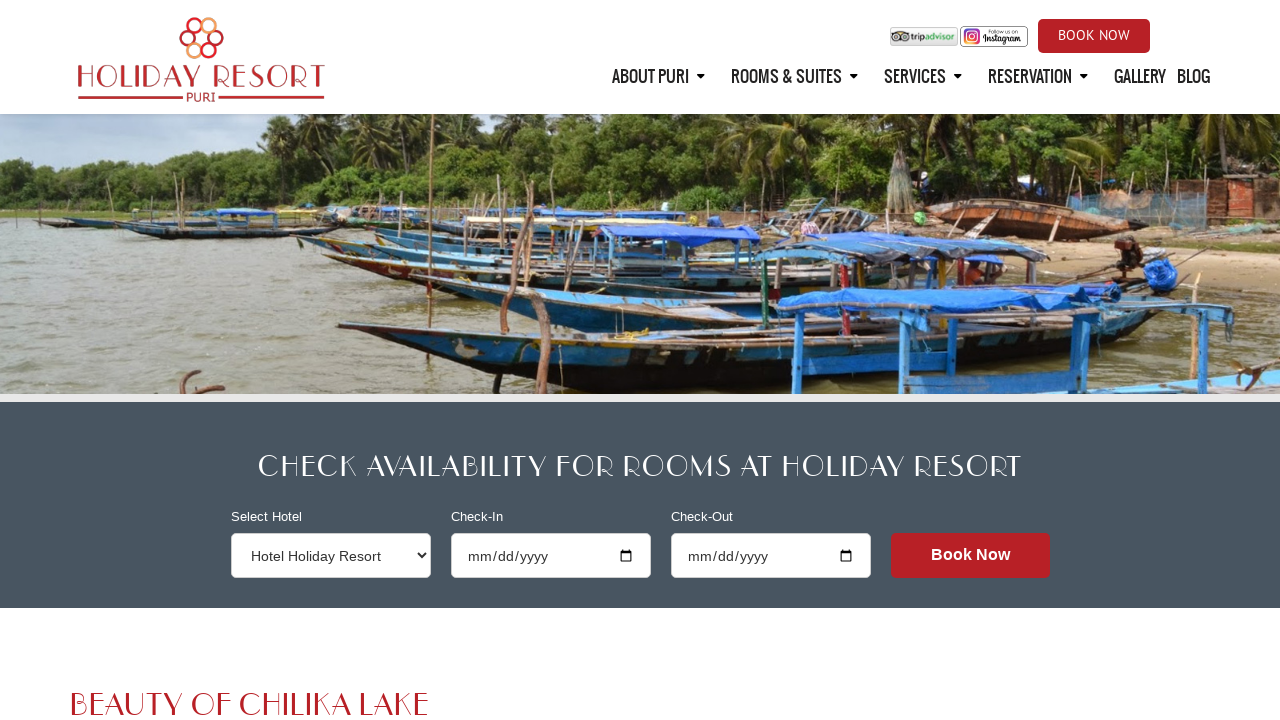

Scrolled down 1500px to view TripAdvisor review section
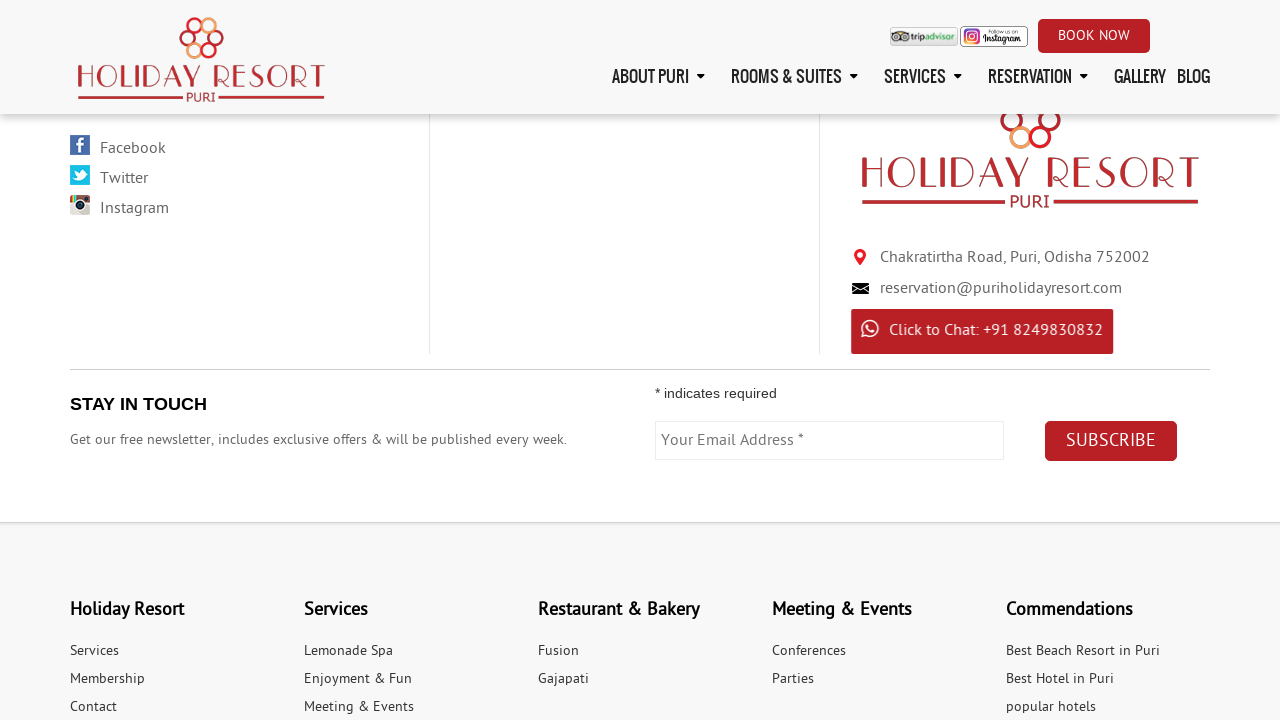

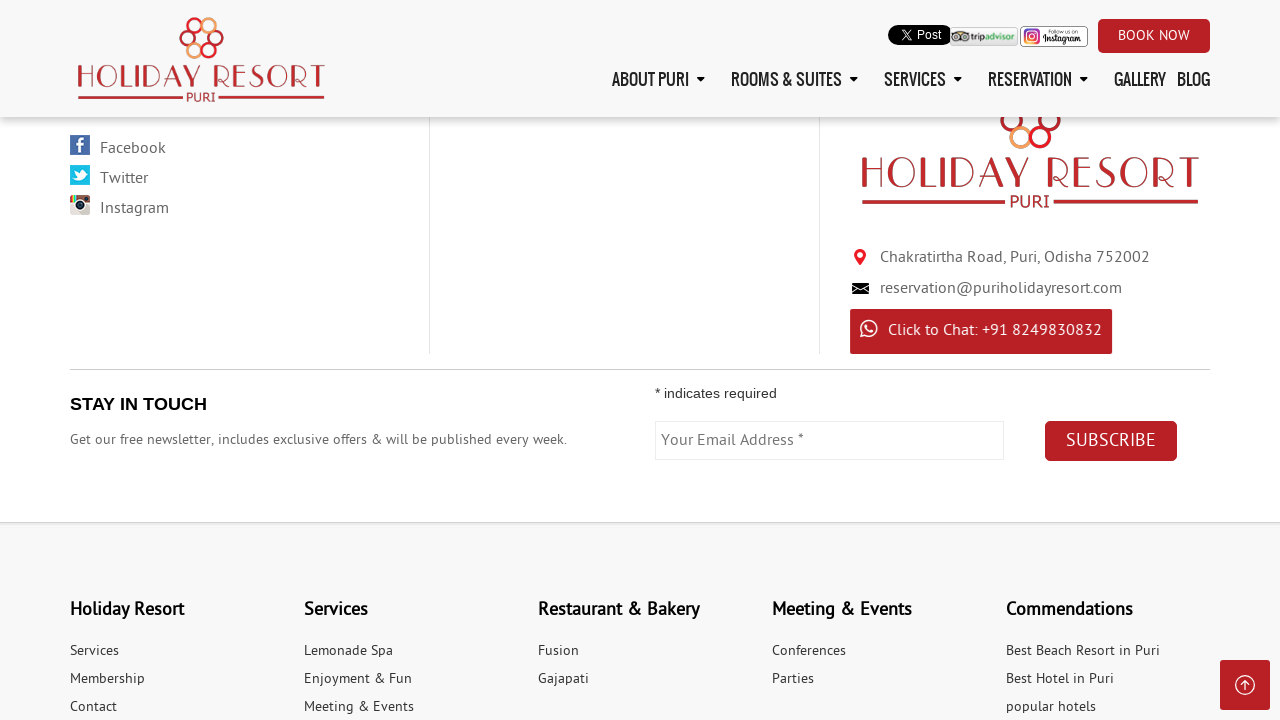